Tests dynamic controls on a webpage by toggling a checkbox, removing it, enabling/disabling a text input field, and verifying the state changes

Starting URL: https://the-internet.herokuapp.com/dynamic_controls

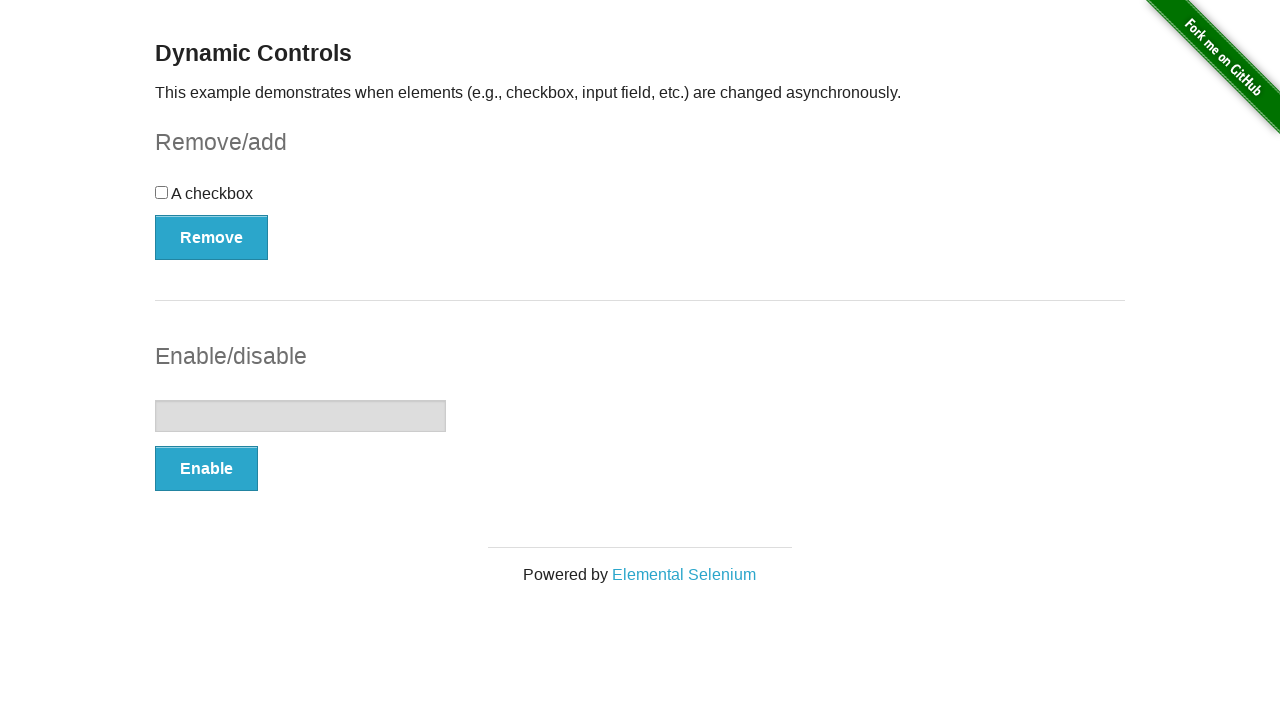

Clicked the checkbox to toggle it at (162, 192) on input[type='checkbox']
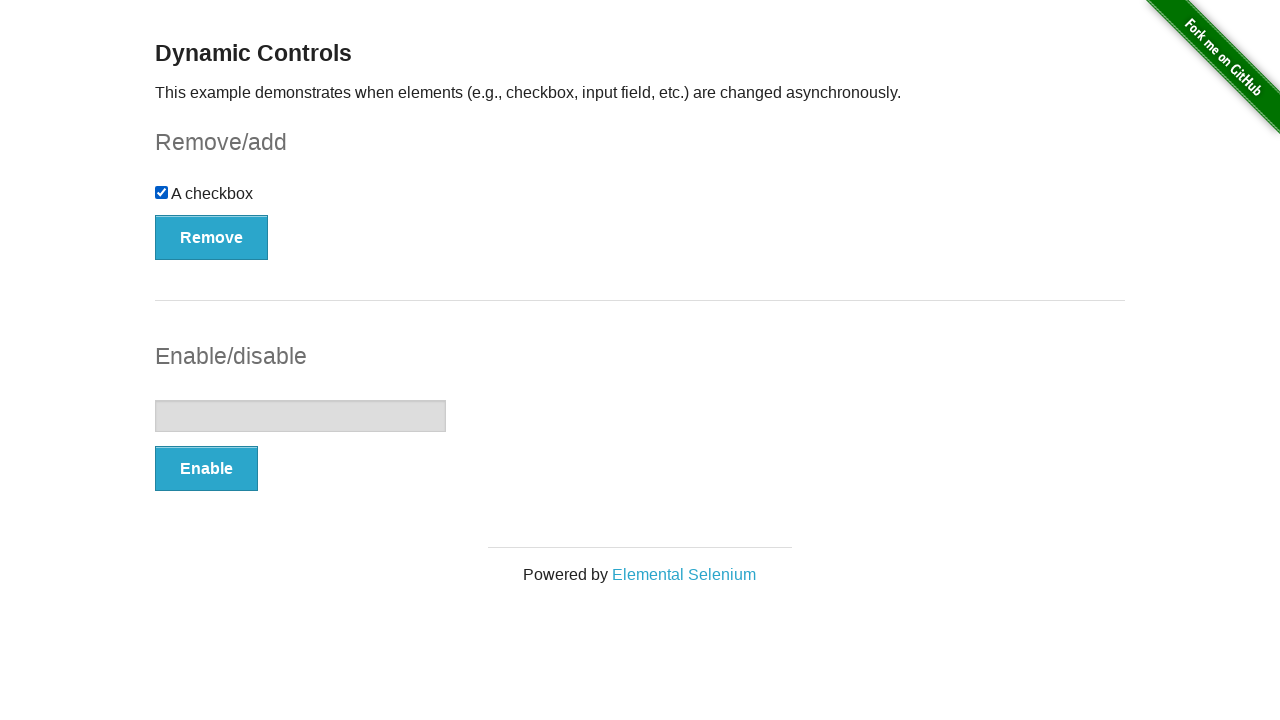

Clicked the Remove button to remove the checkbox at (212, 237) on button:text('Remove')
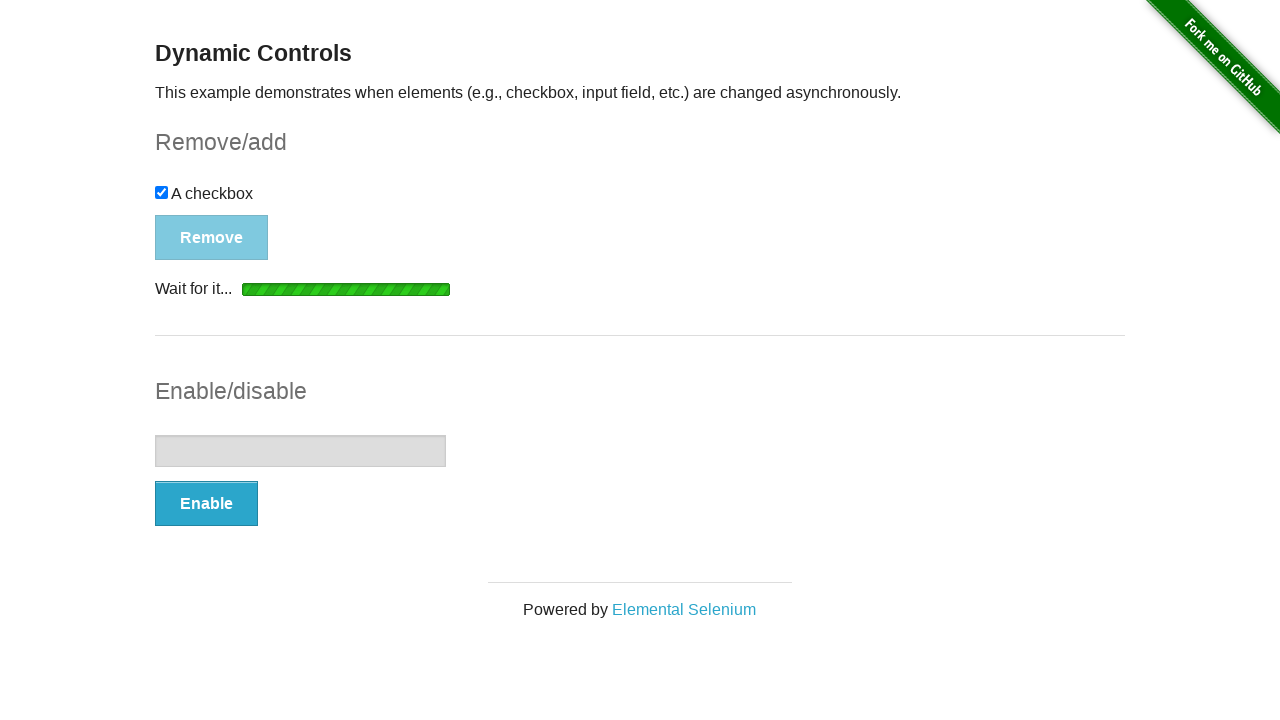

Waited for removal message to appear
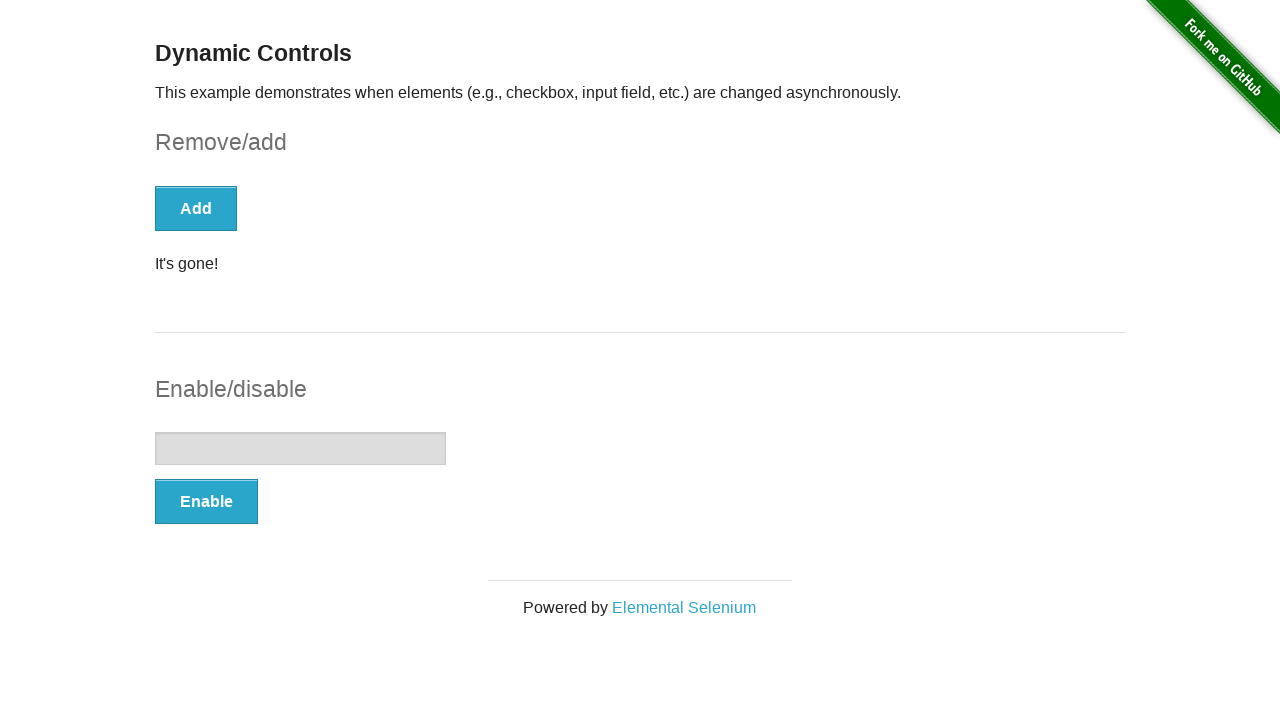

Retrieved removal message text: It's gone!
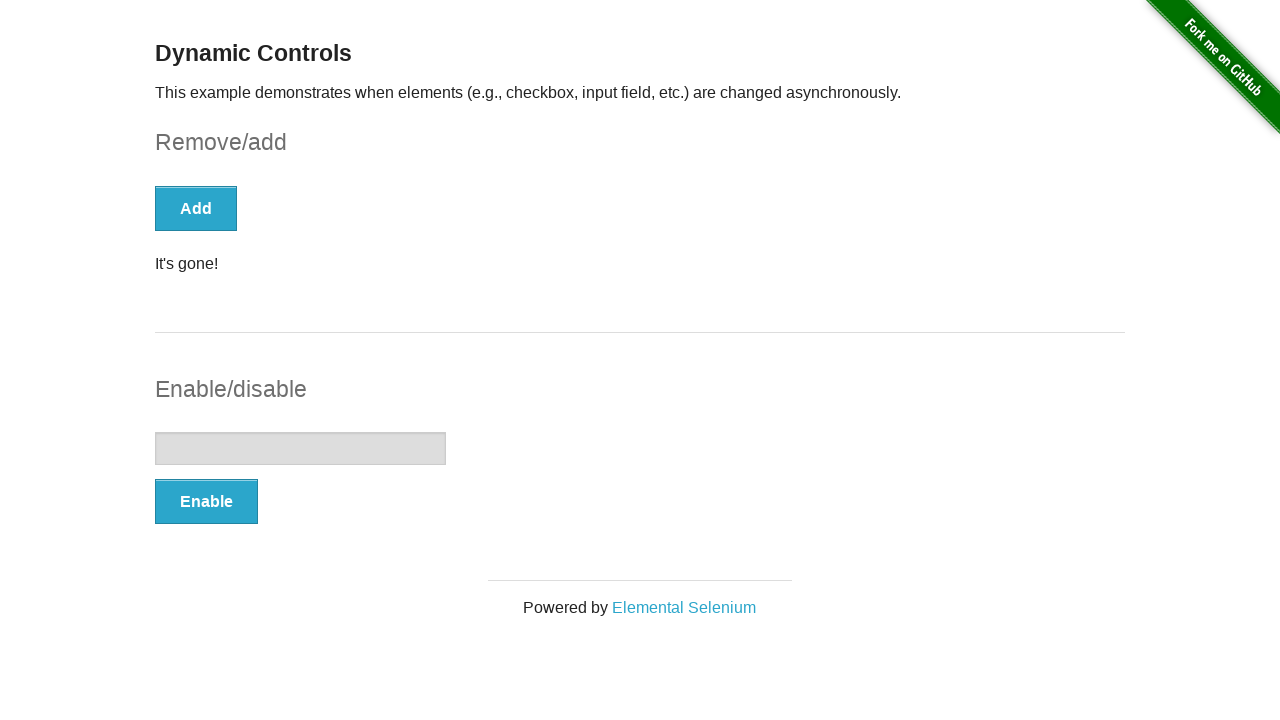

Clicked the Enable button to enable the text input at (206, 501) on button:text('Enable')
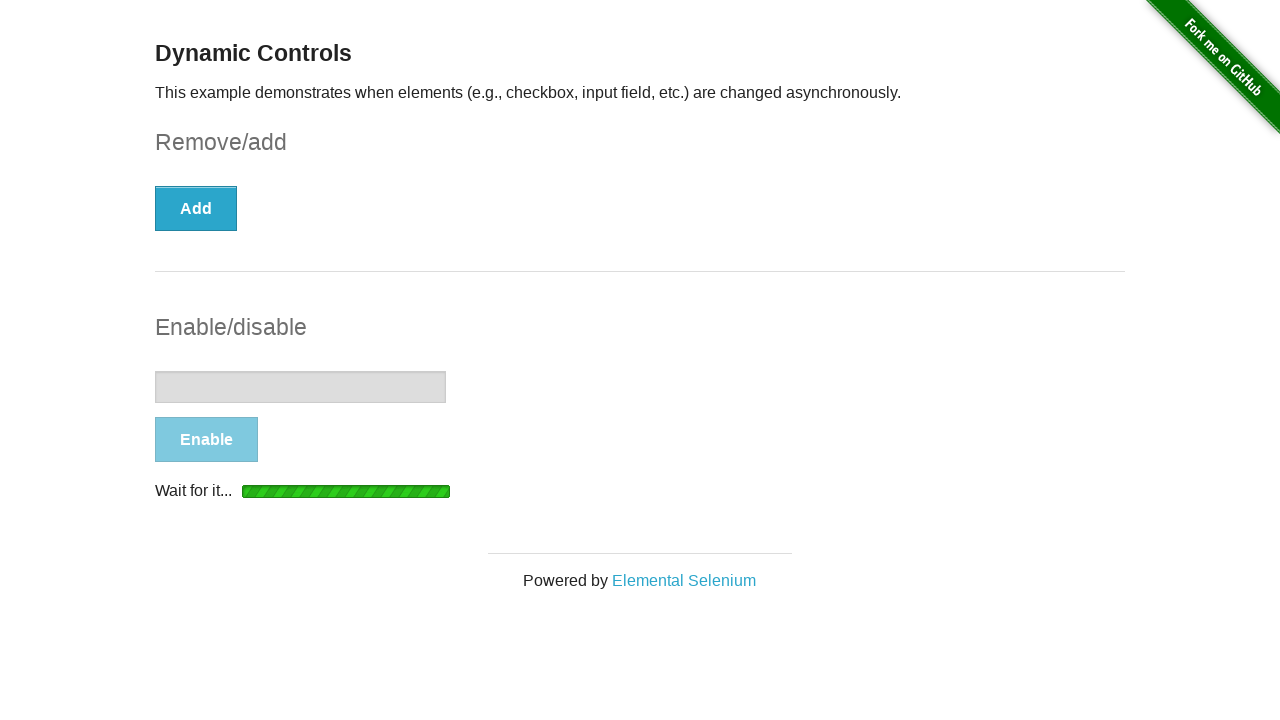

Waited for text input to become enabled
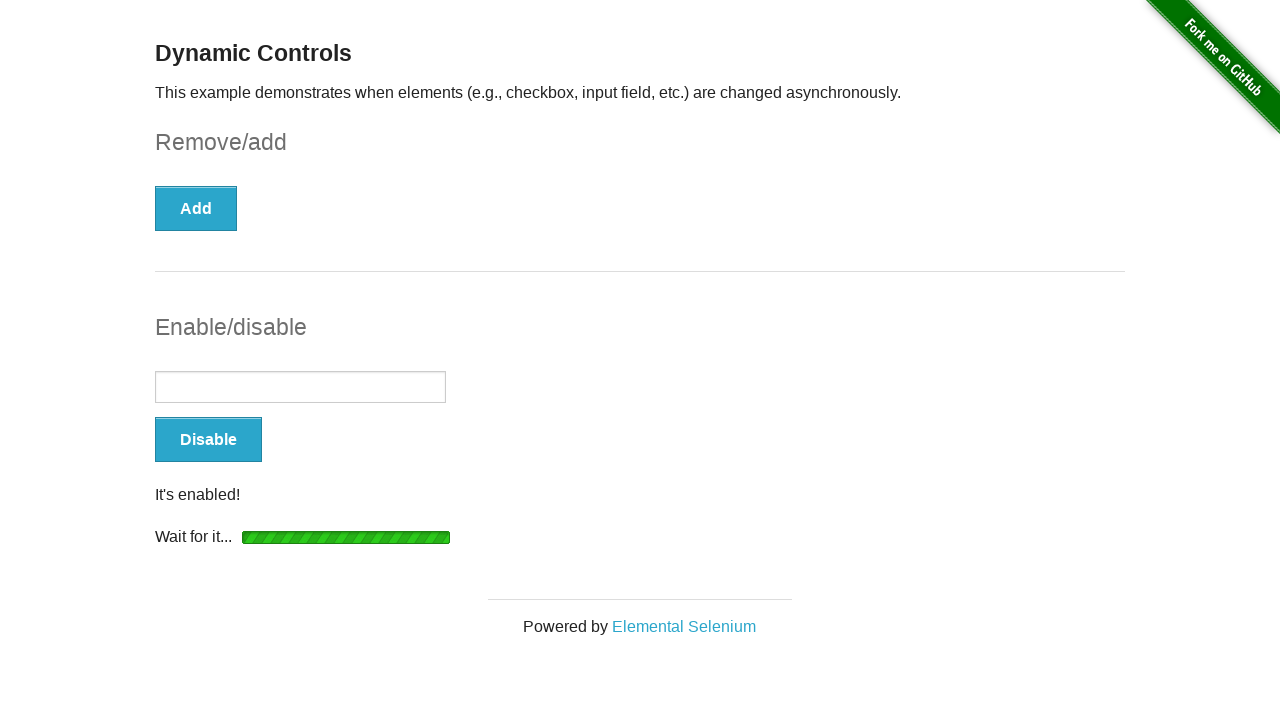

Filled the enabled text input with 'batch12???????' on input[type='text']
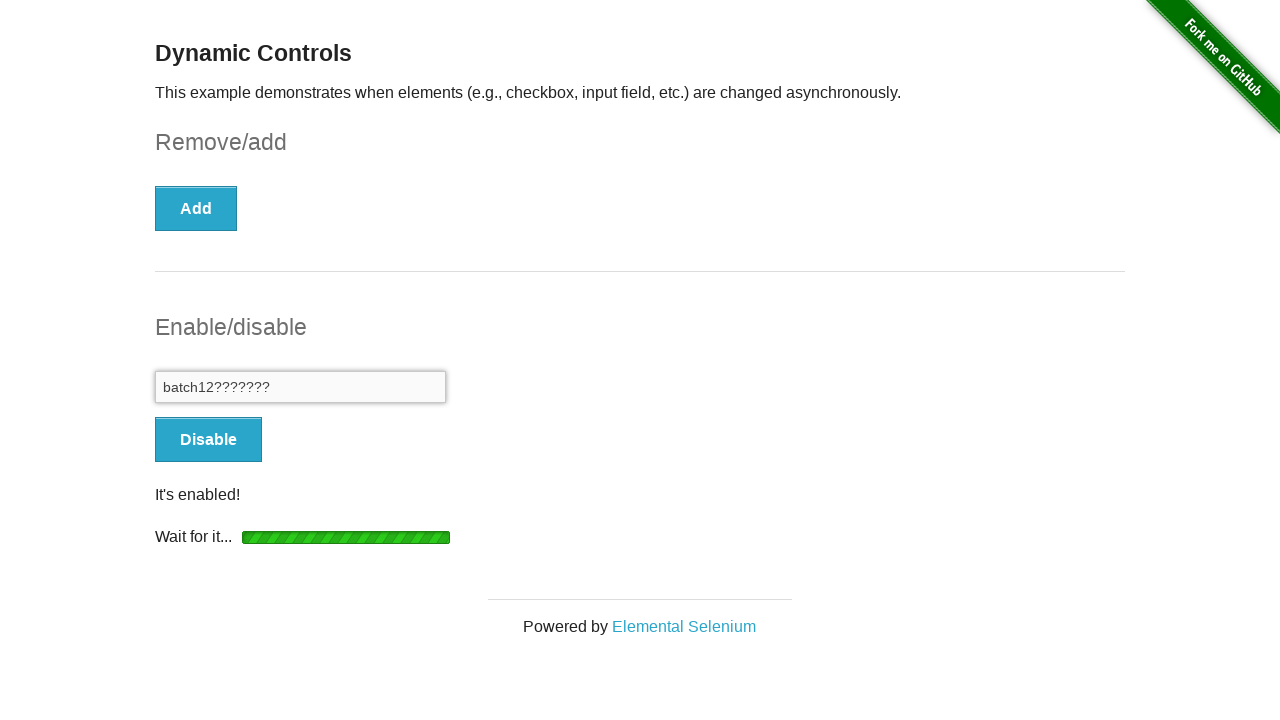

Clicked the Disable button to disable the text input at (208, 440) on button:text('Disable')
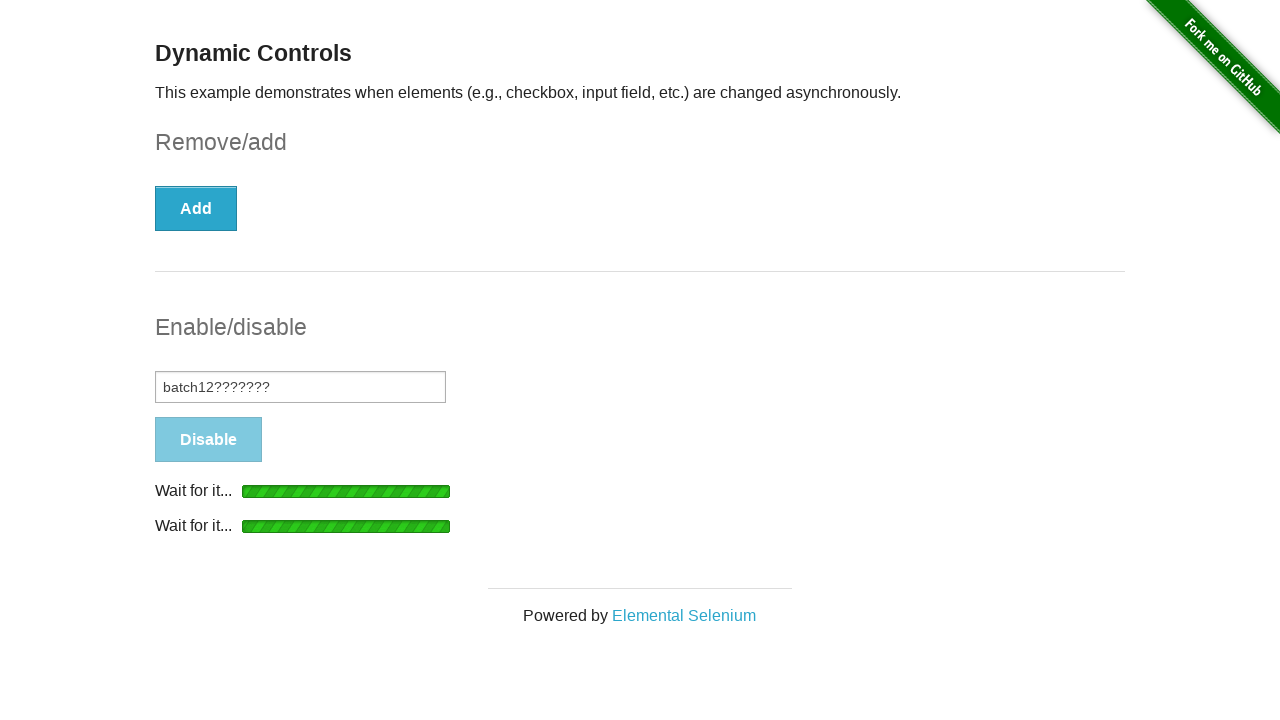

Waited for disabled message to appear
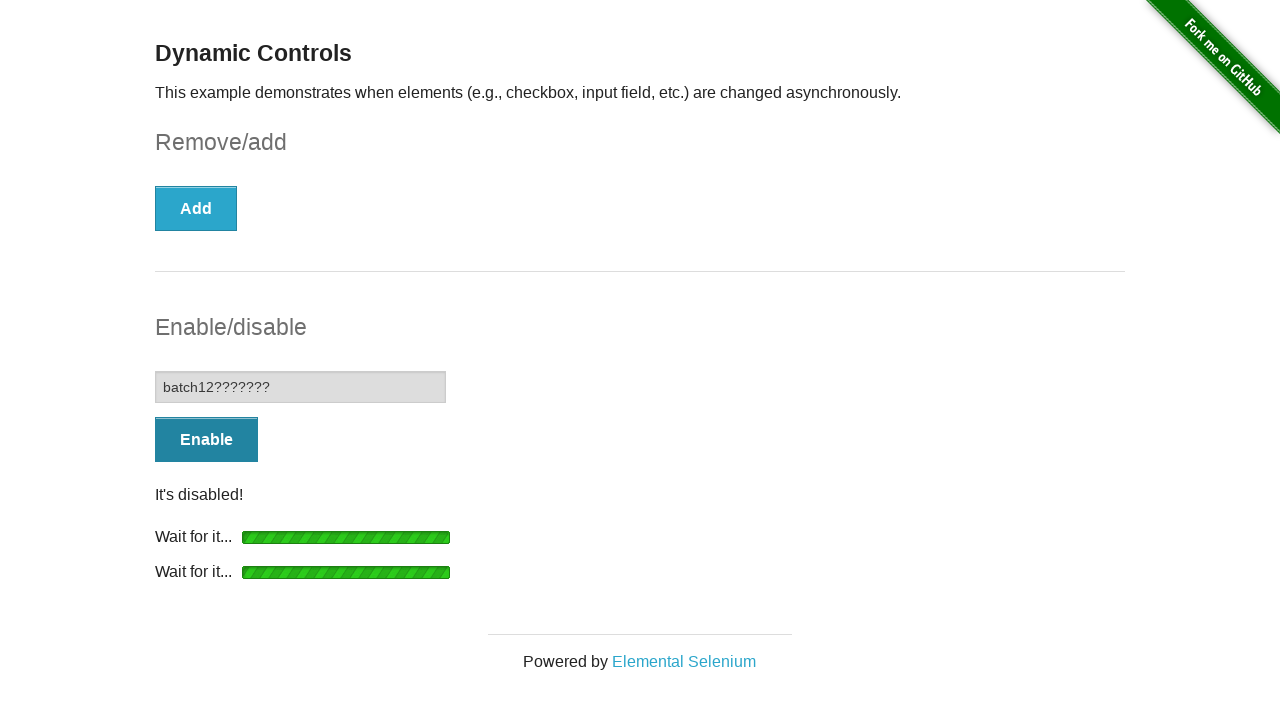

Retrieved disabled message text: It's disabled!
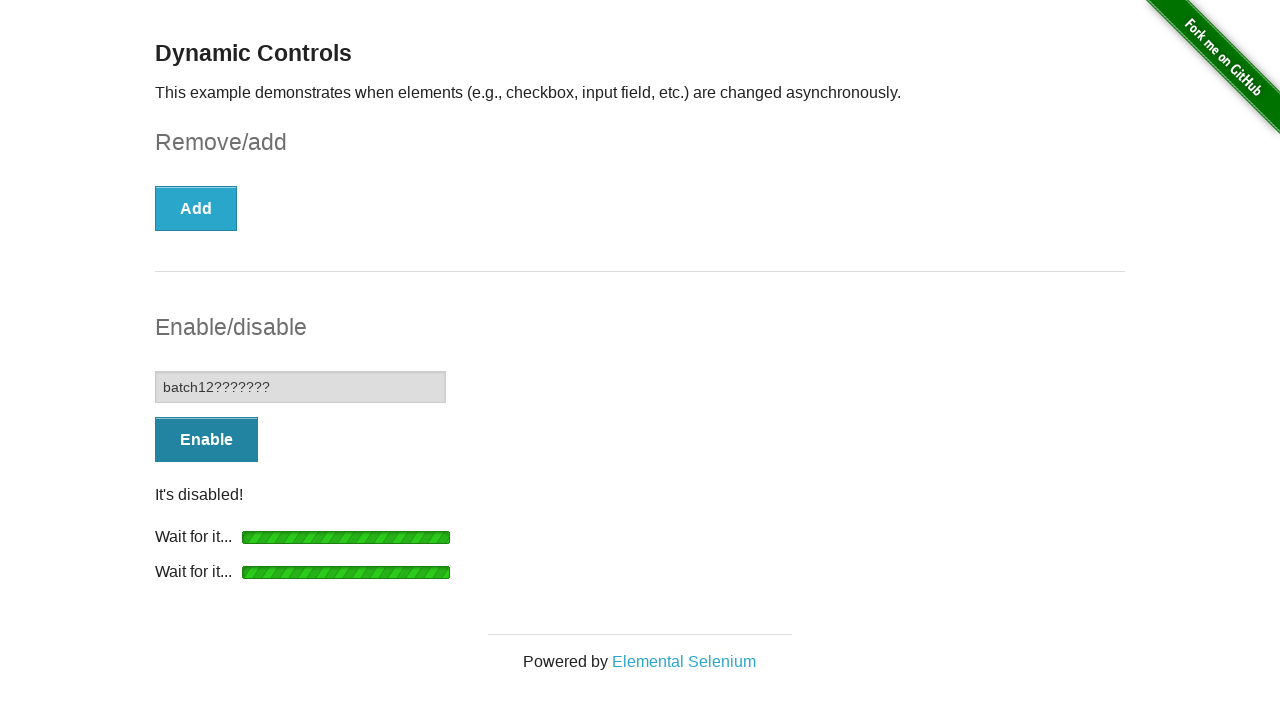

Verified text input disabled state: True
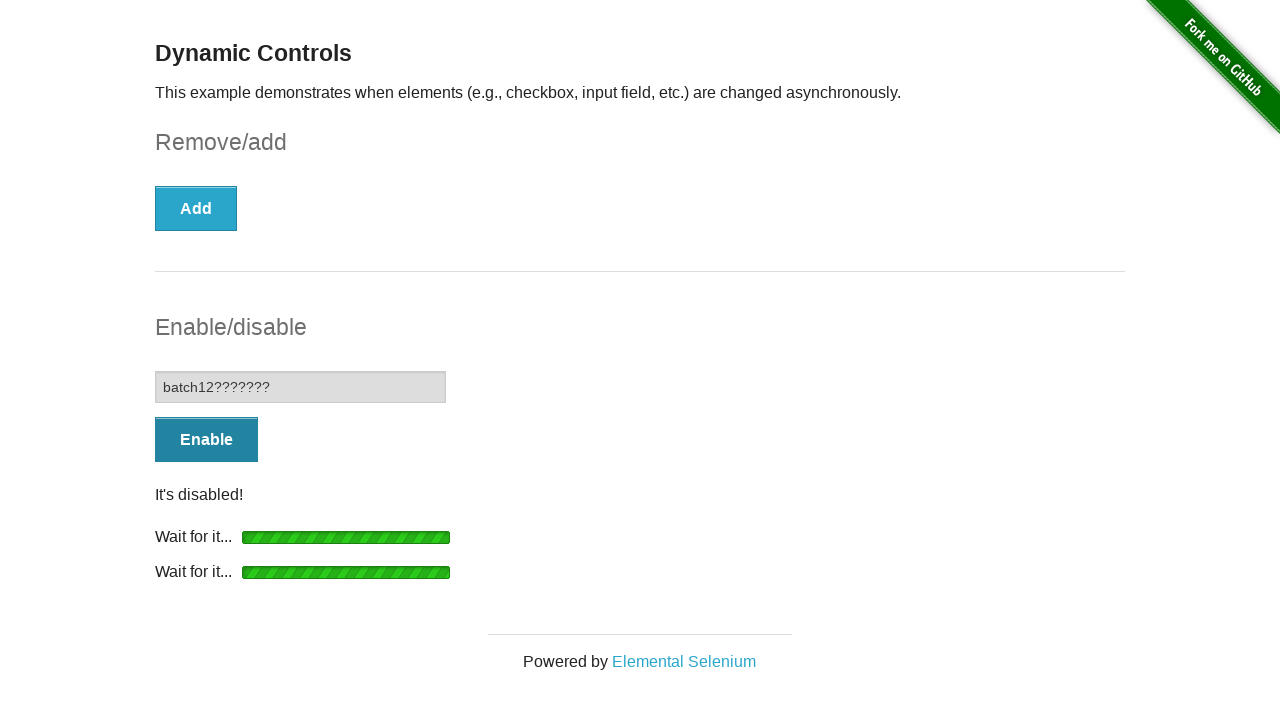

Confirmed that textbox is disabled
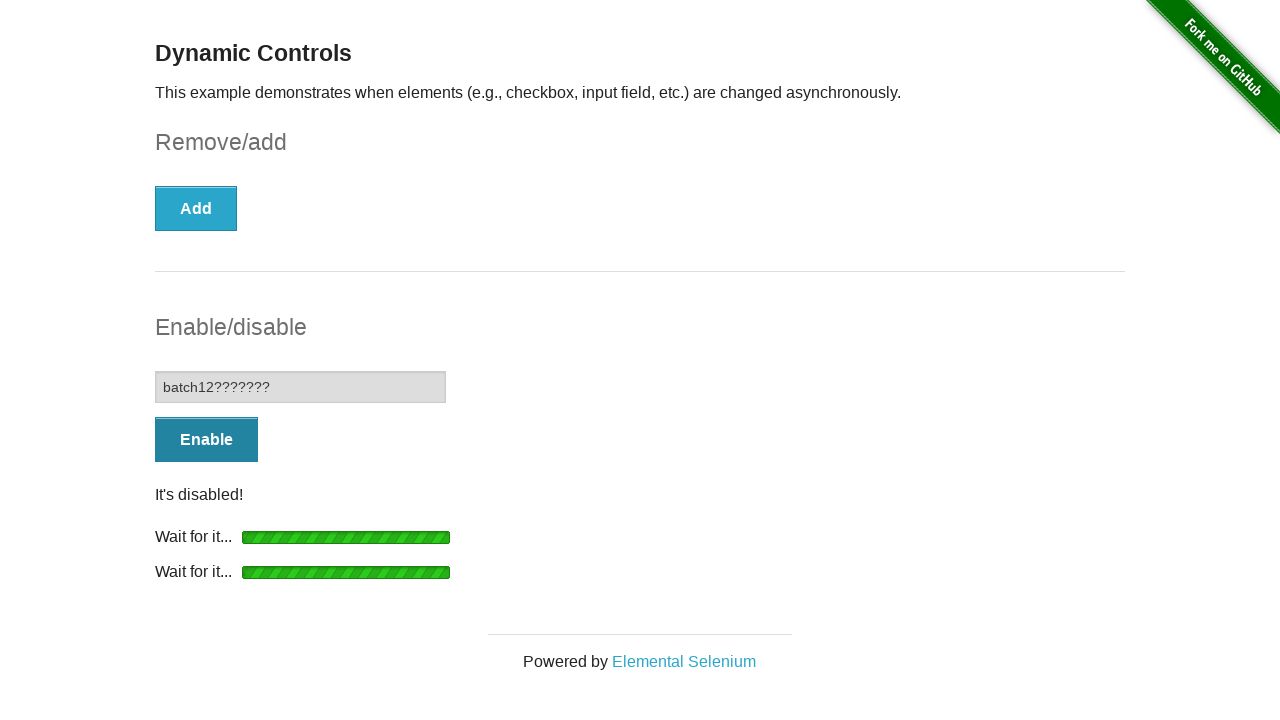

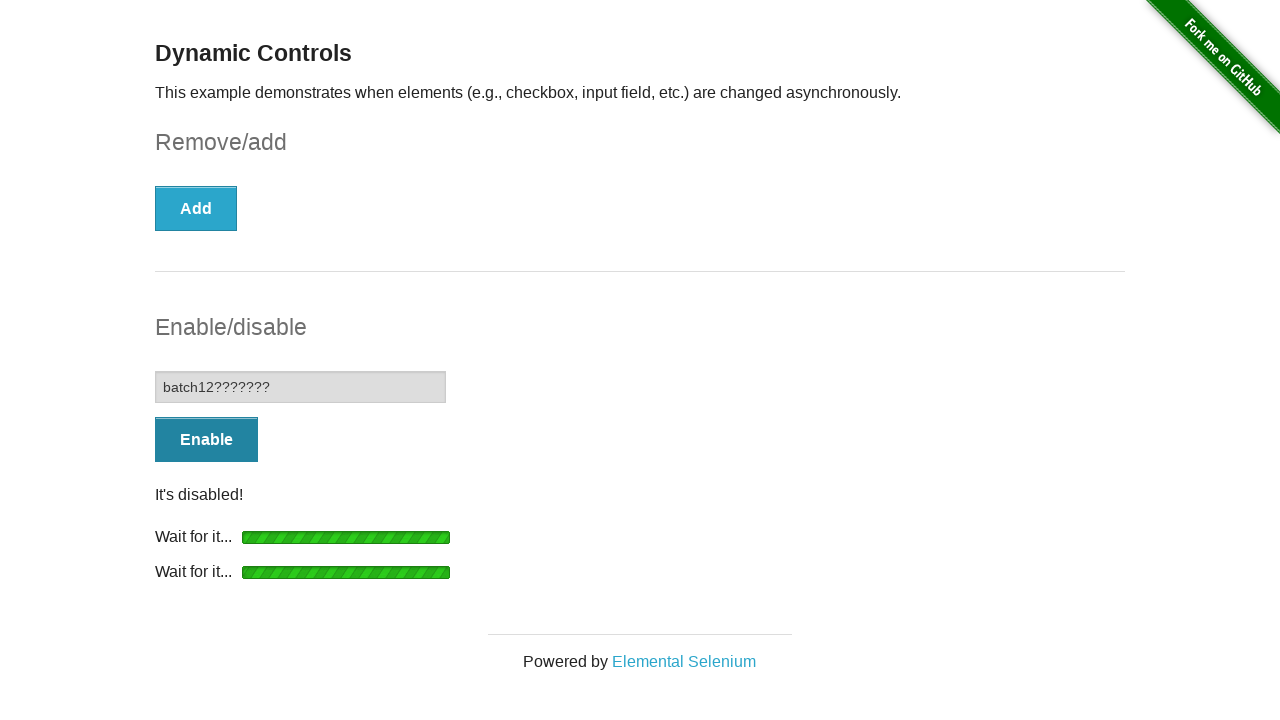